Tests radio button interaction by clicking the 'Yes' radio button and verifying selection state

Starting URL: https://demoqa.com/radio-button

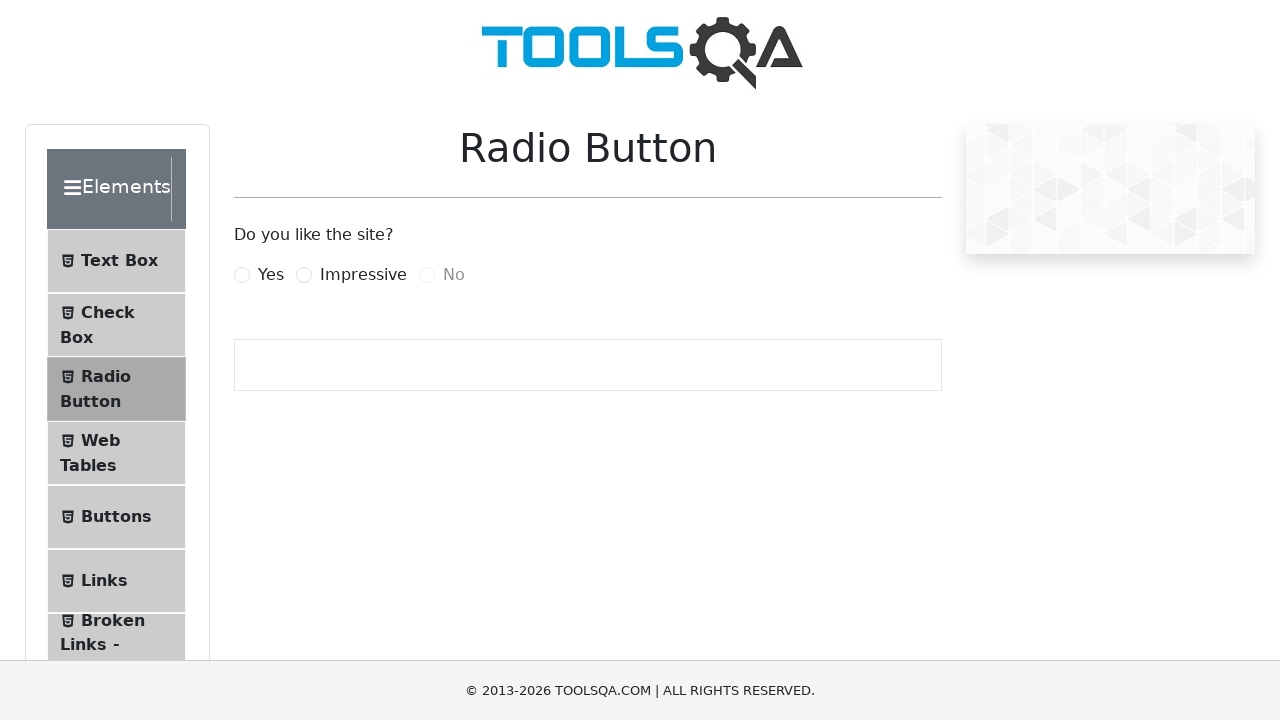

Clicked 'Yes' radio button label at (271, 275) on xpath=//label[text()='Yes']
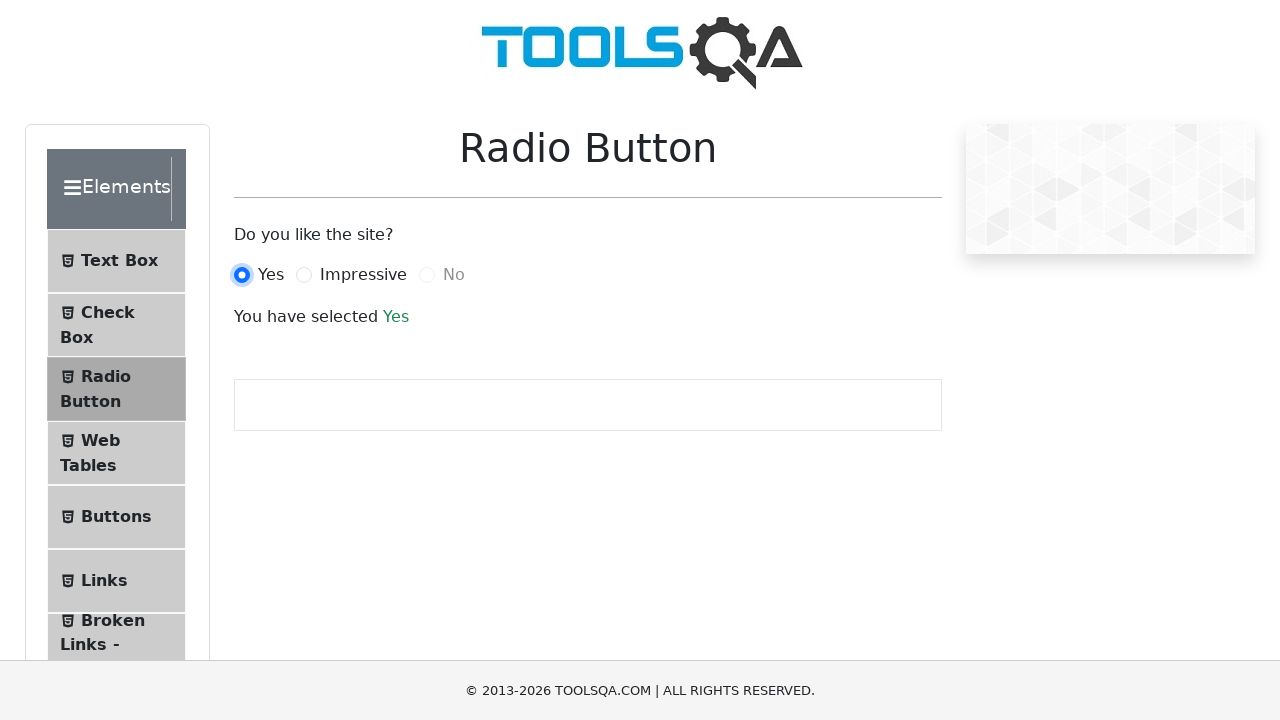

Verified 'Yes' radio button is checked
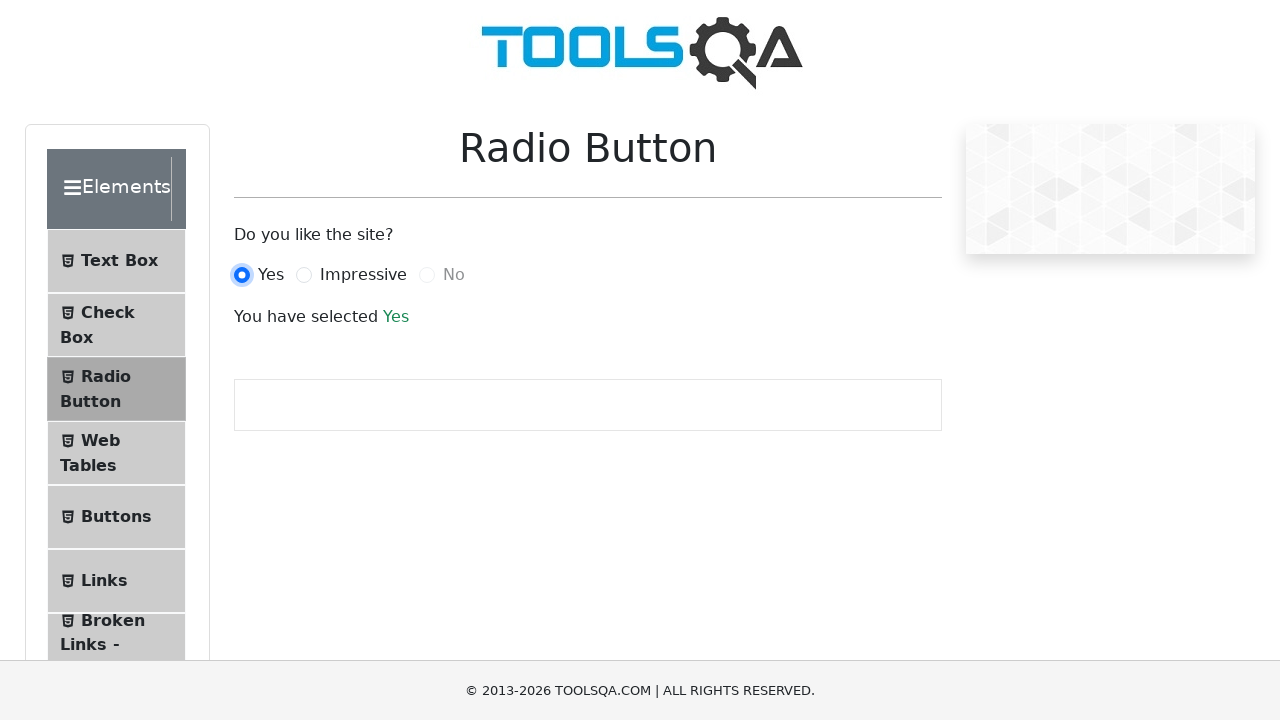

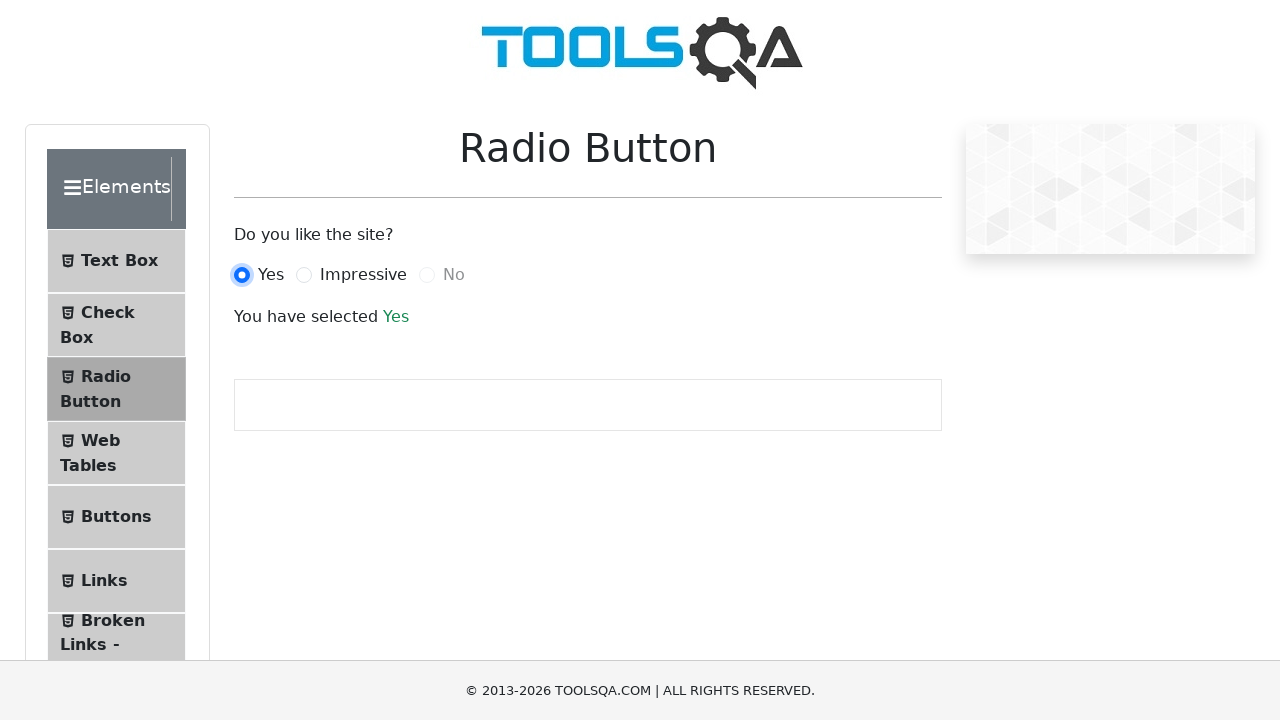